Tests checkbox functionality by navigating to an automation practice page and clicking all checkboxes on the page to verify they can be selected.

Starting URL: https://rahulshettyacademy.com/AutomationPractice/

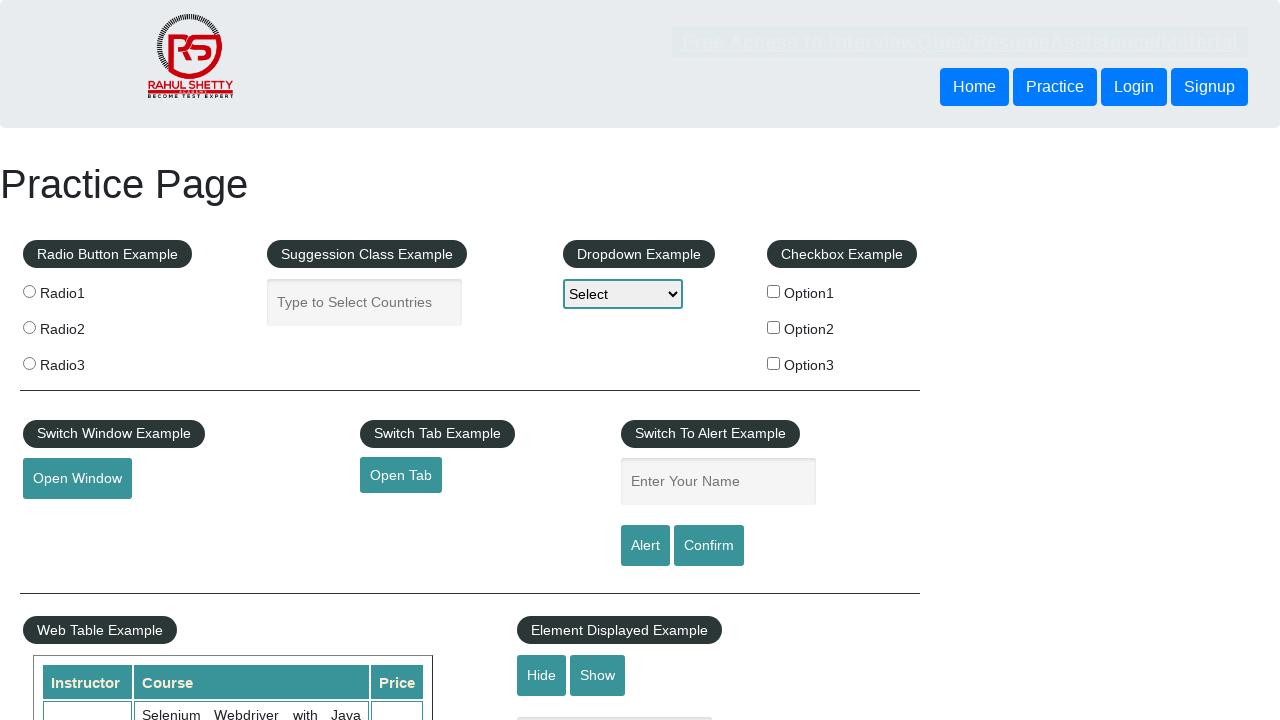

Set viewport size to 1920x1080
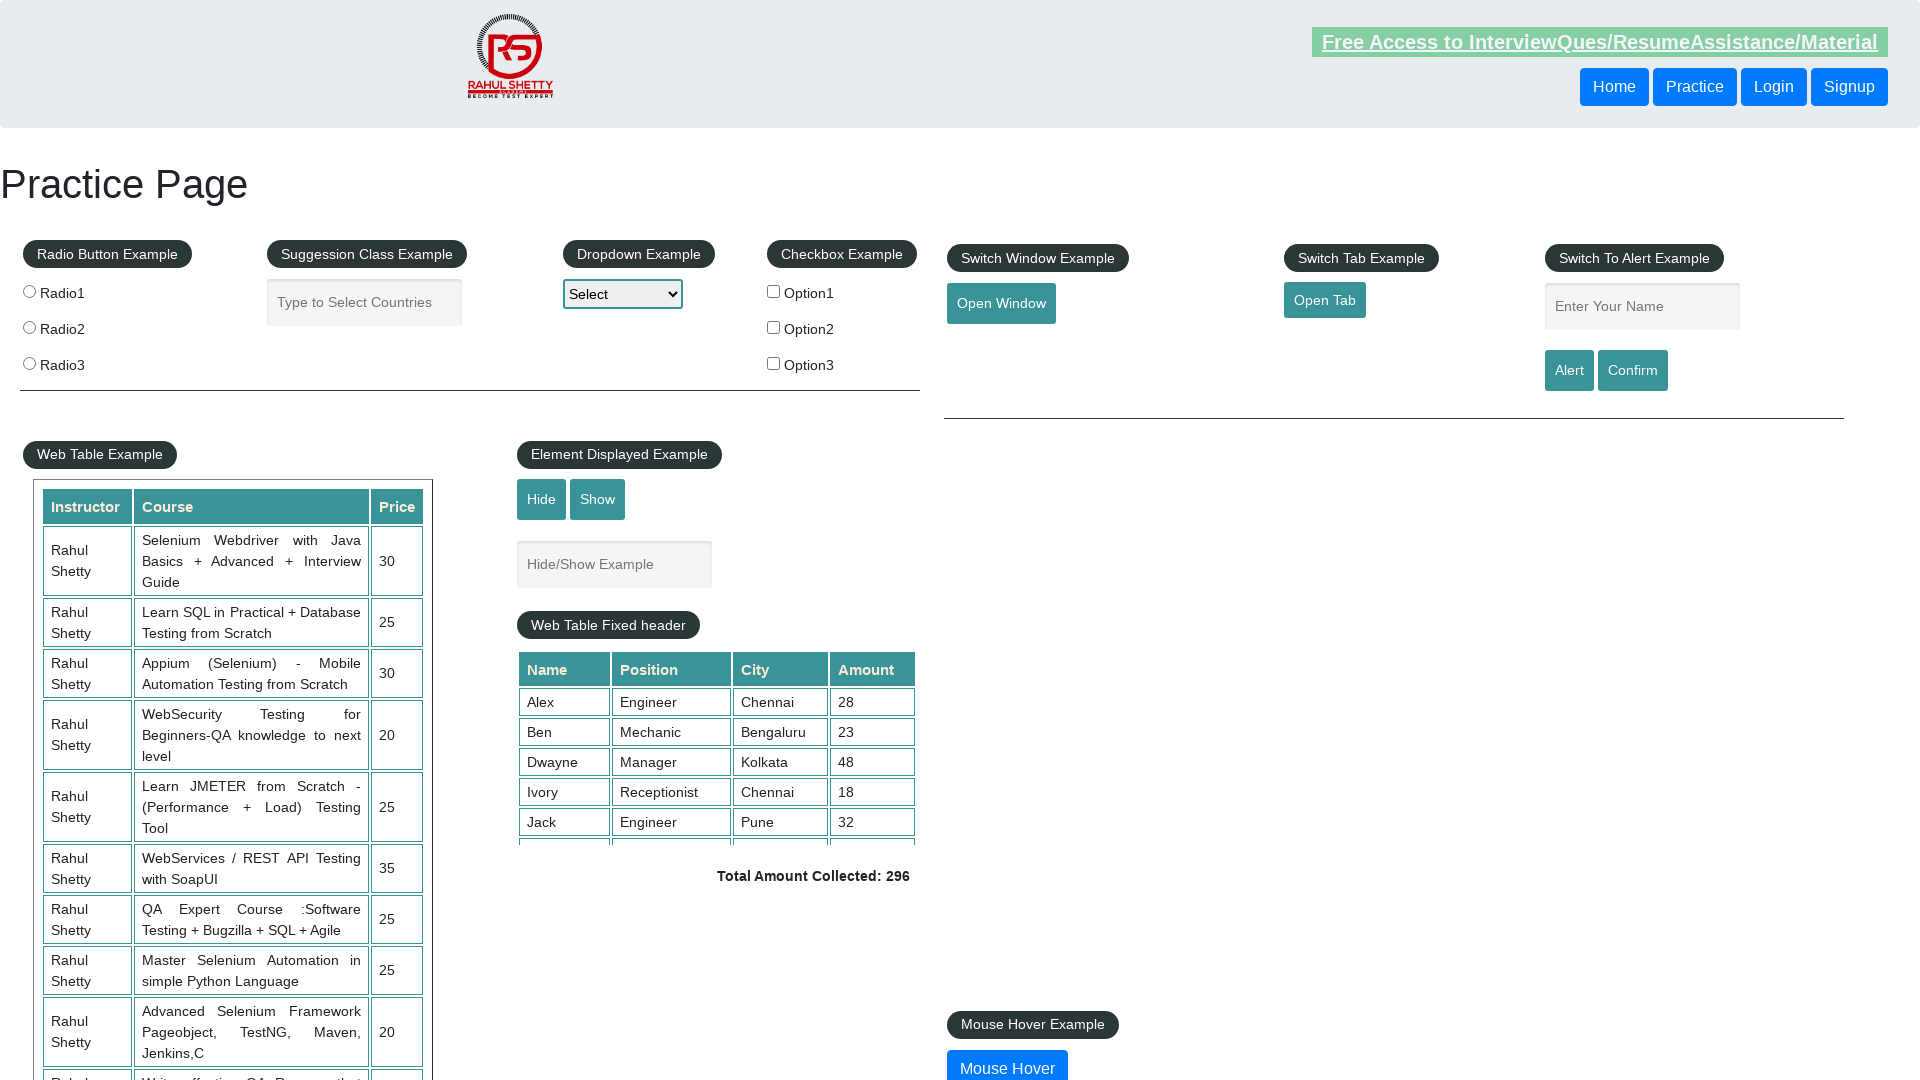

Navigated to automation practice page
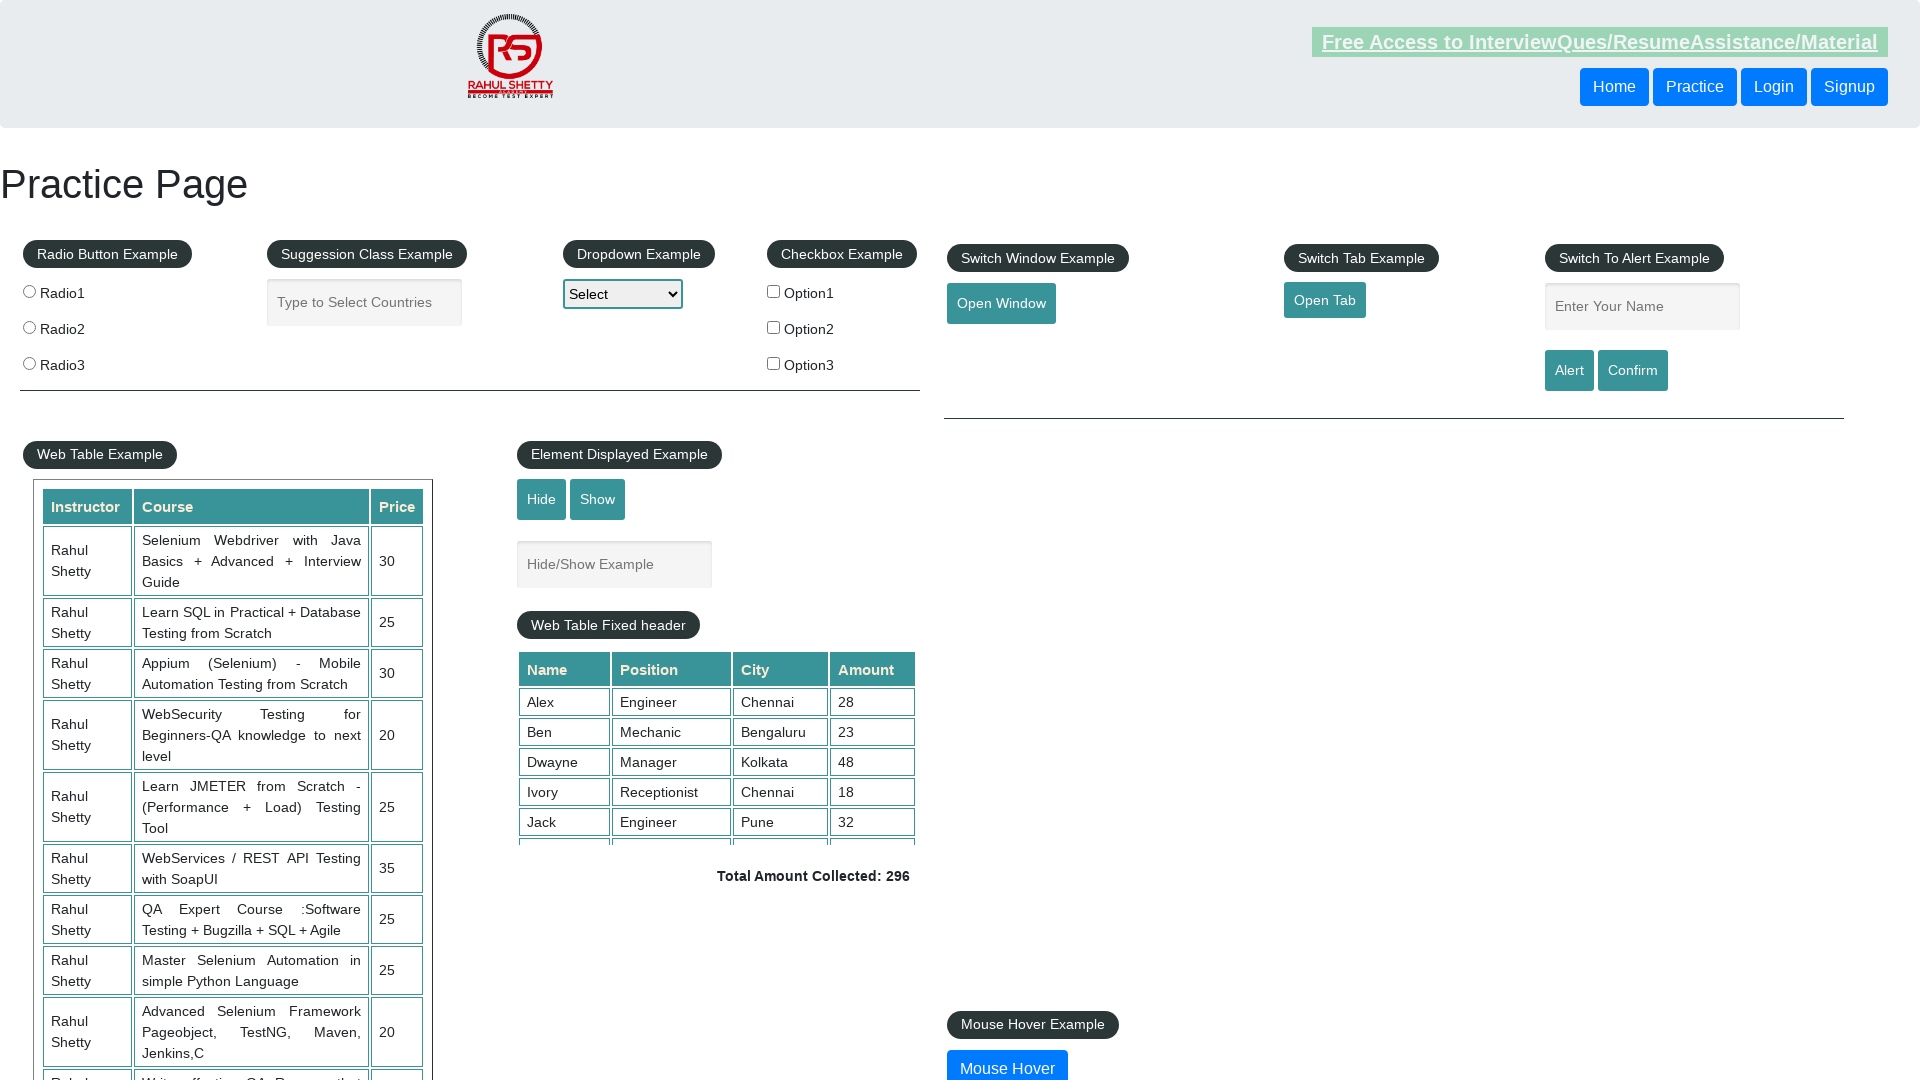

Waited for checkboxes to load on the page
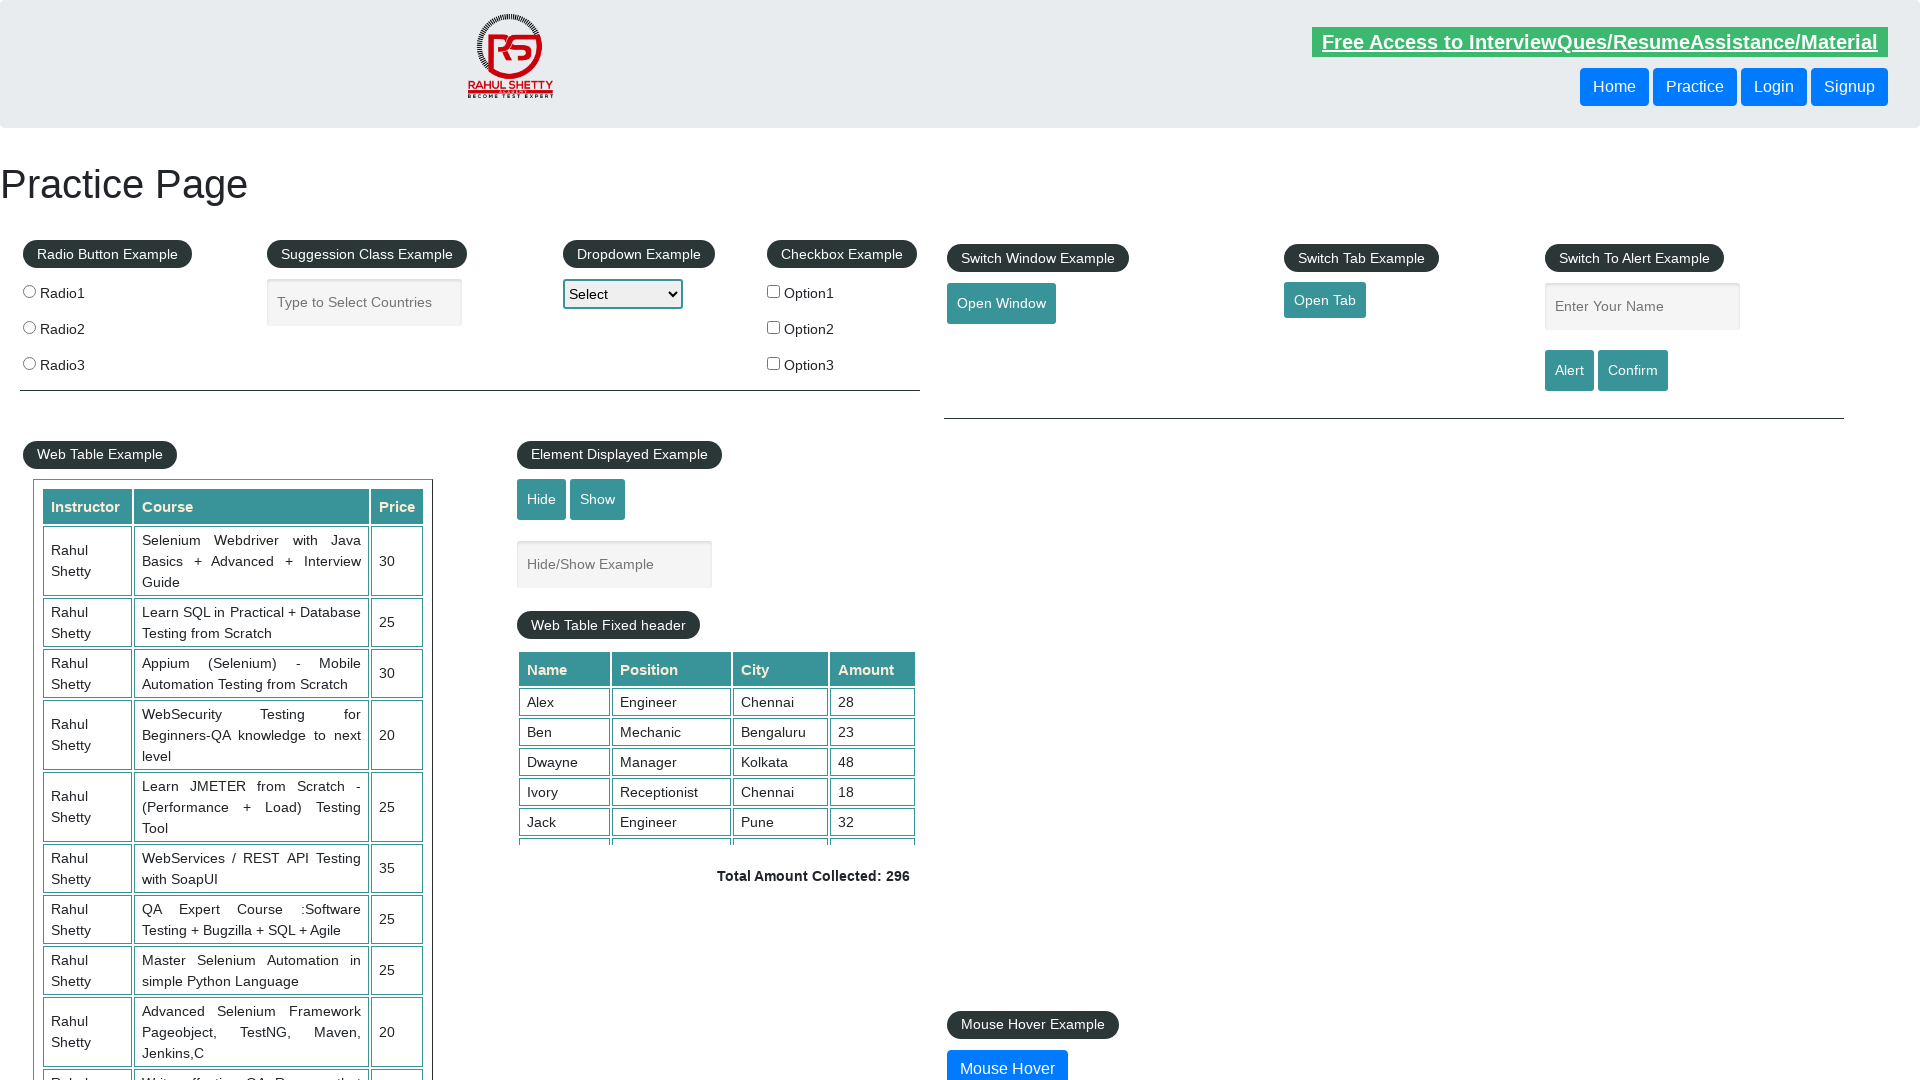

Found 3 checkboxes on the page
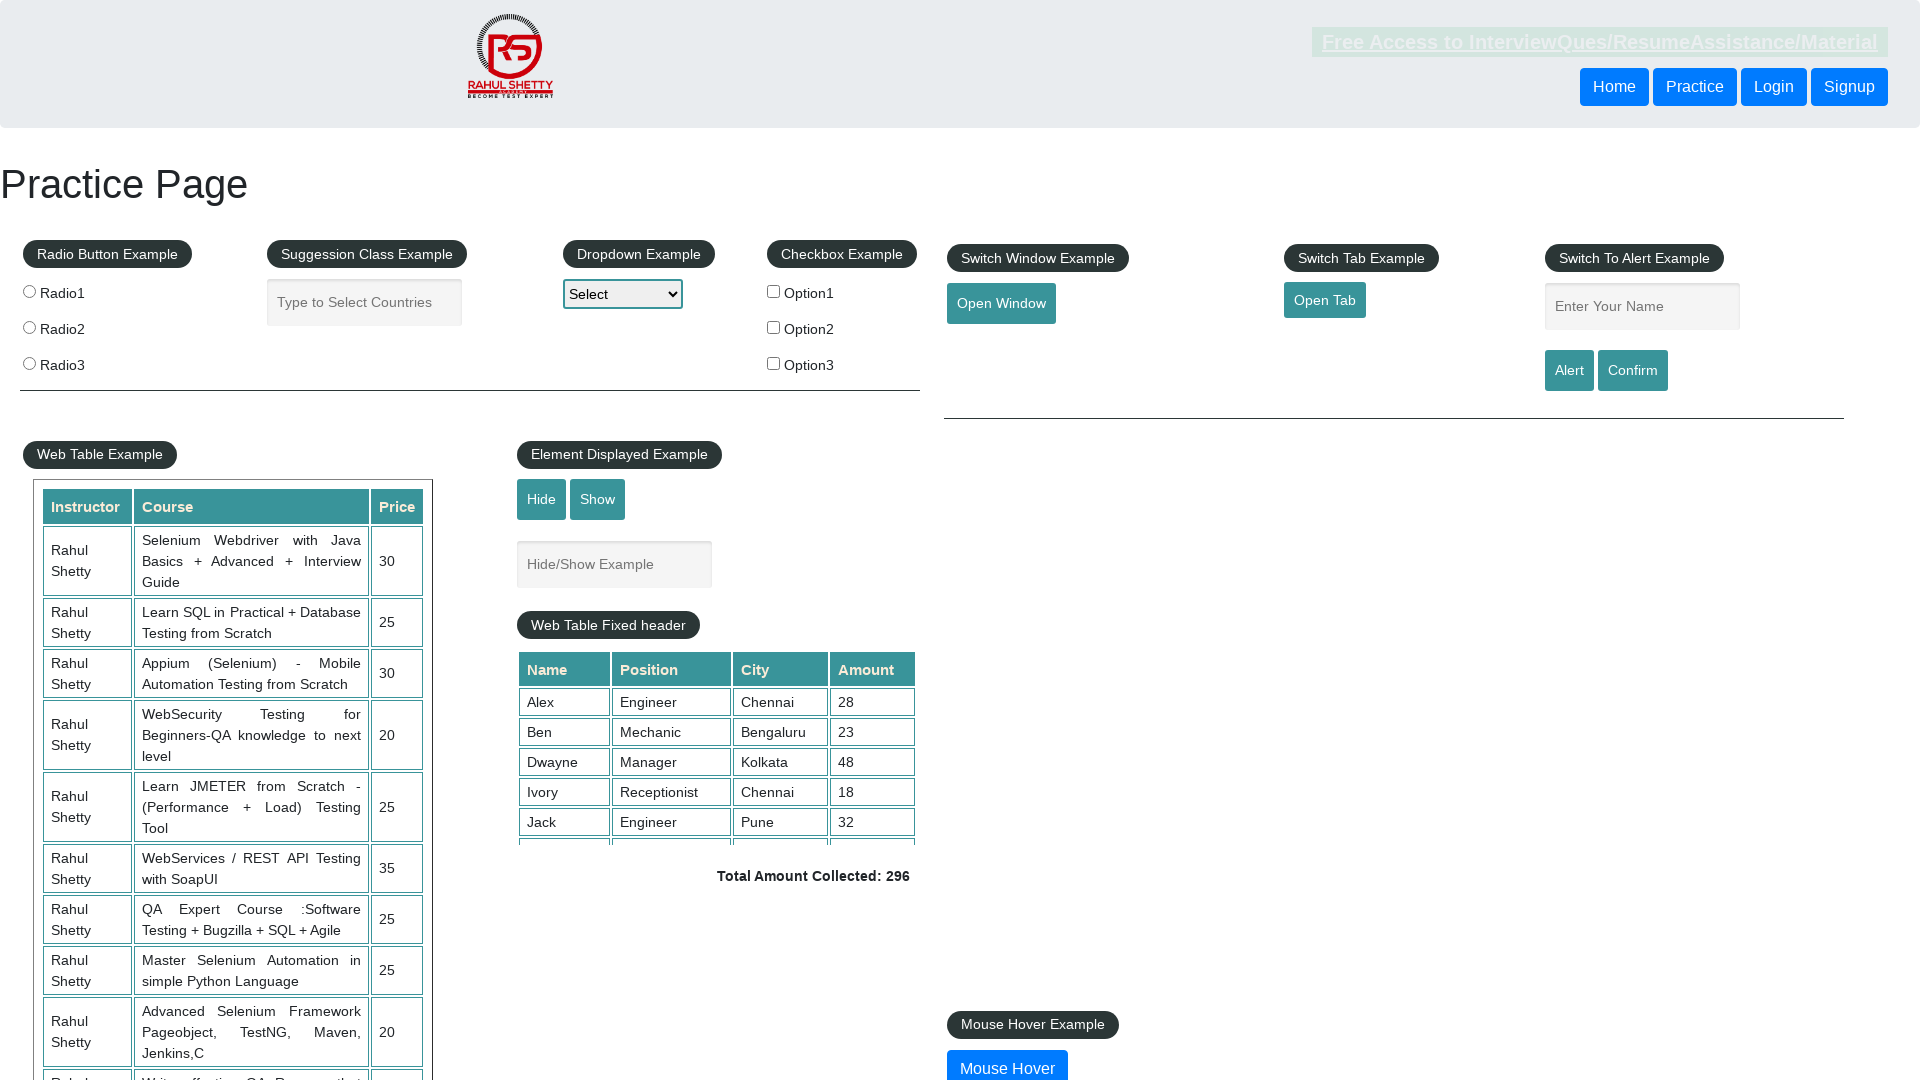

Clicked checkbox 1 of 3 at (774, 291) on input[type='checkbox'] >> nth=0
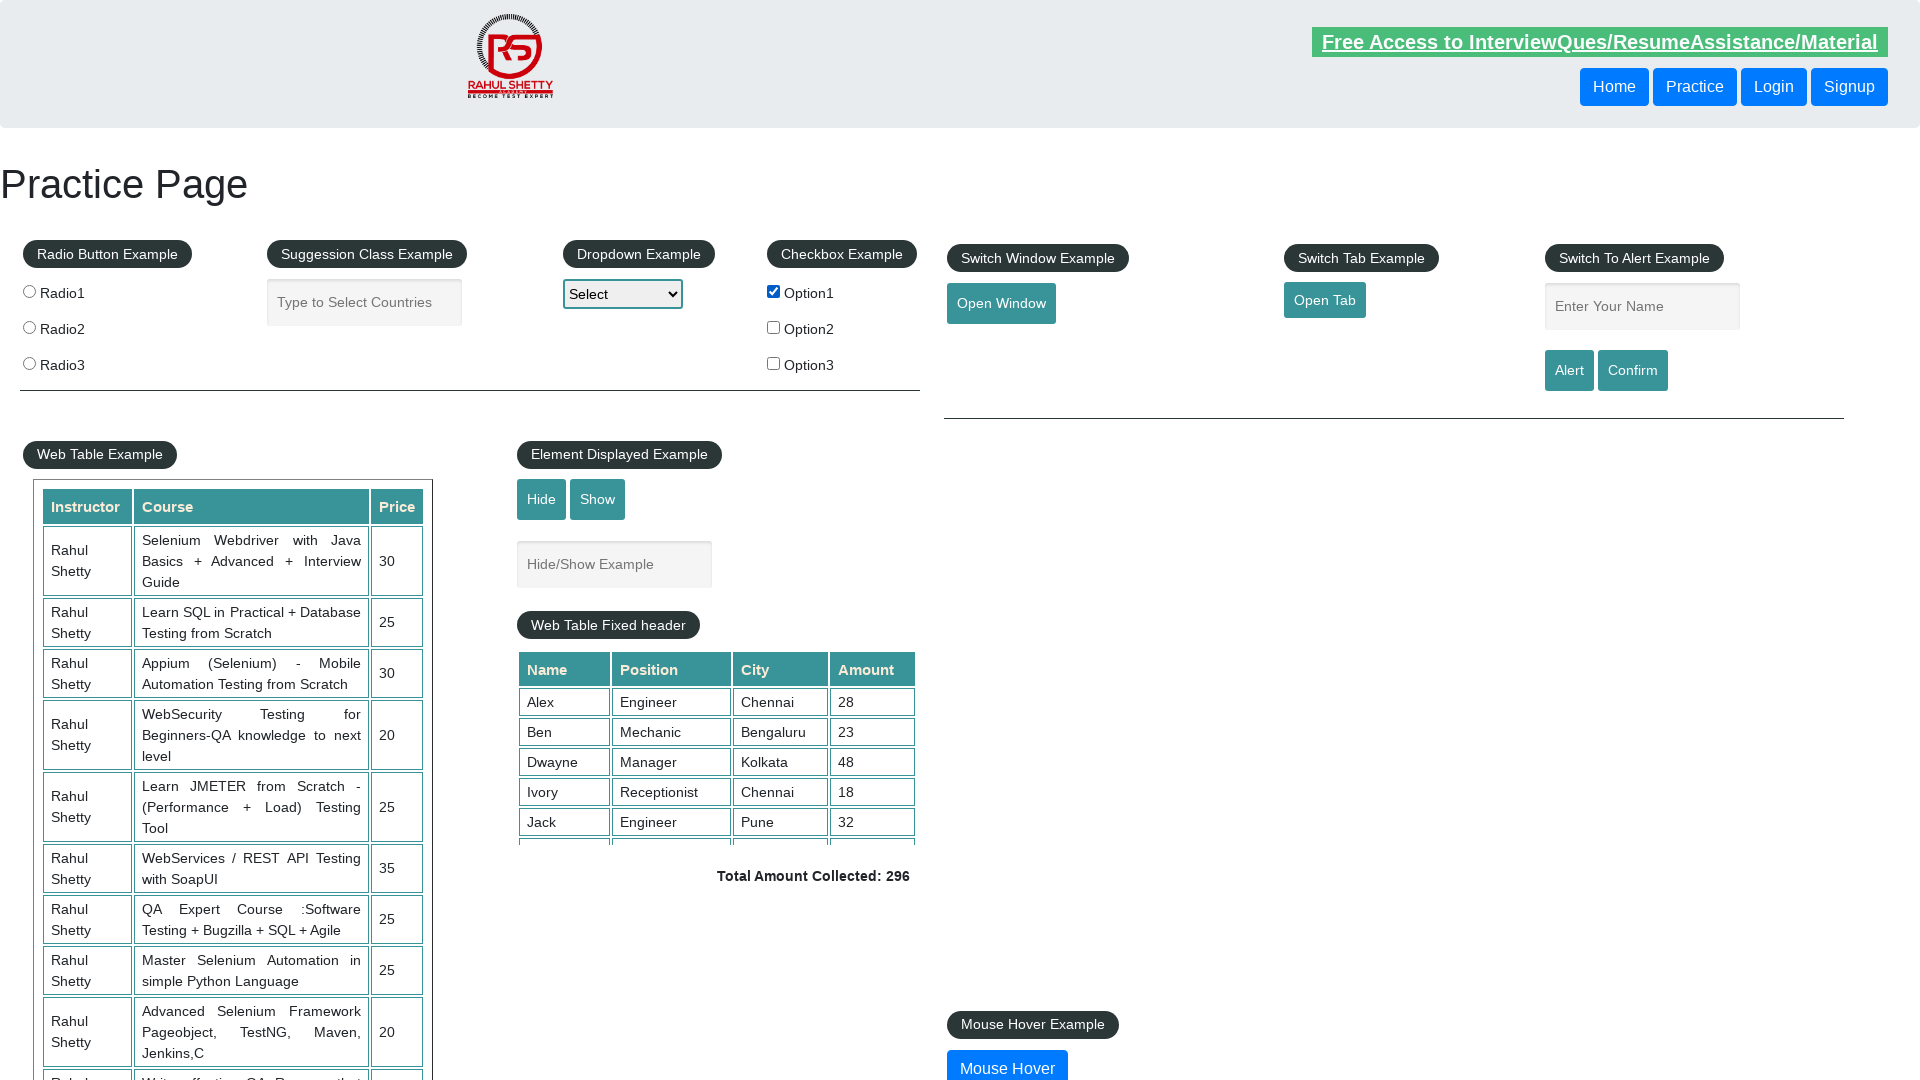

Waited 500ms after clicking checkbox 1
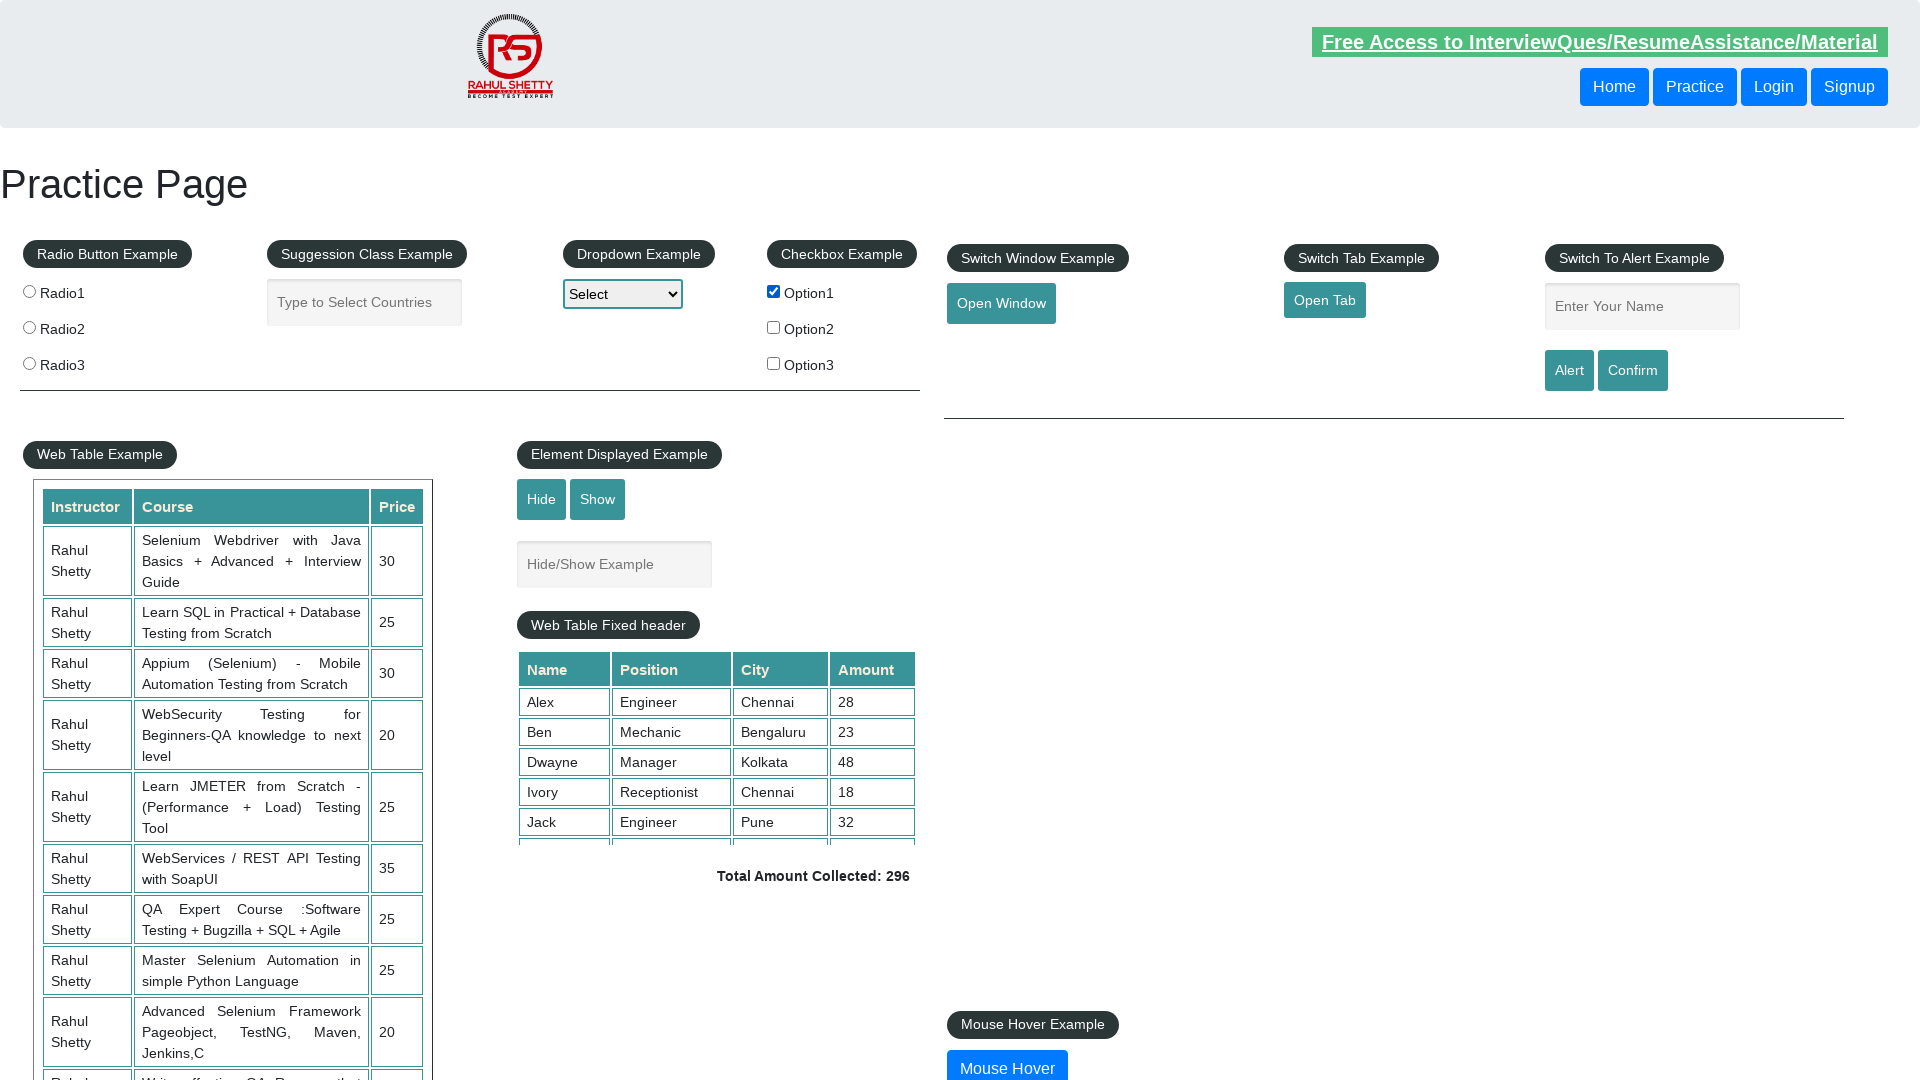

Clicked checkbox 2 of 3 at (774, 327) on input[type='checkbox'] >> nth=1
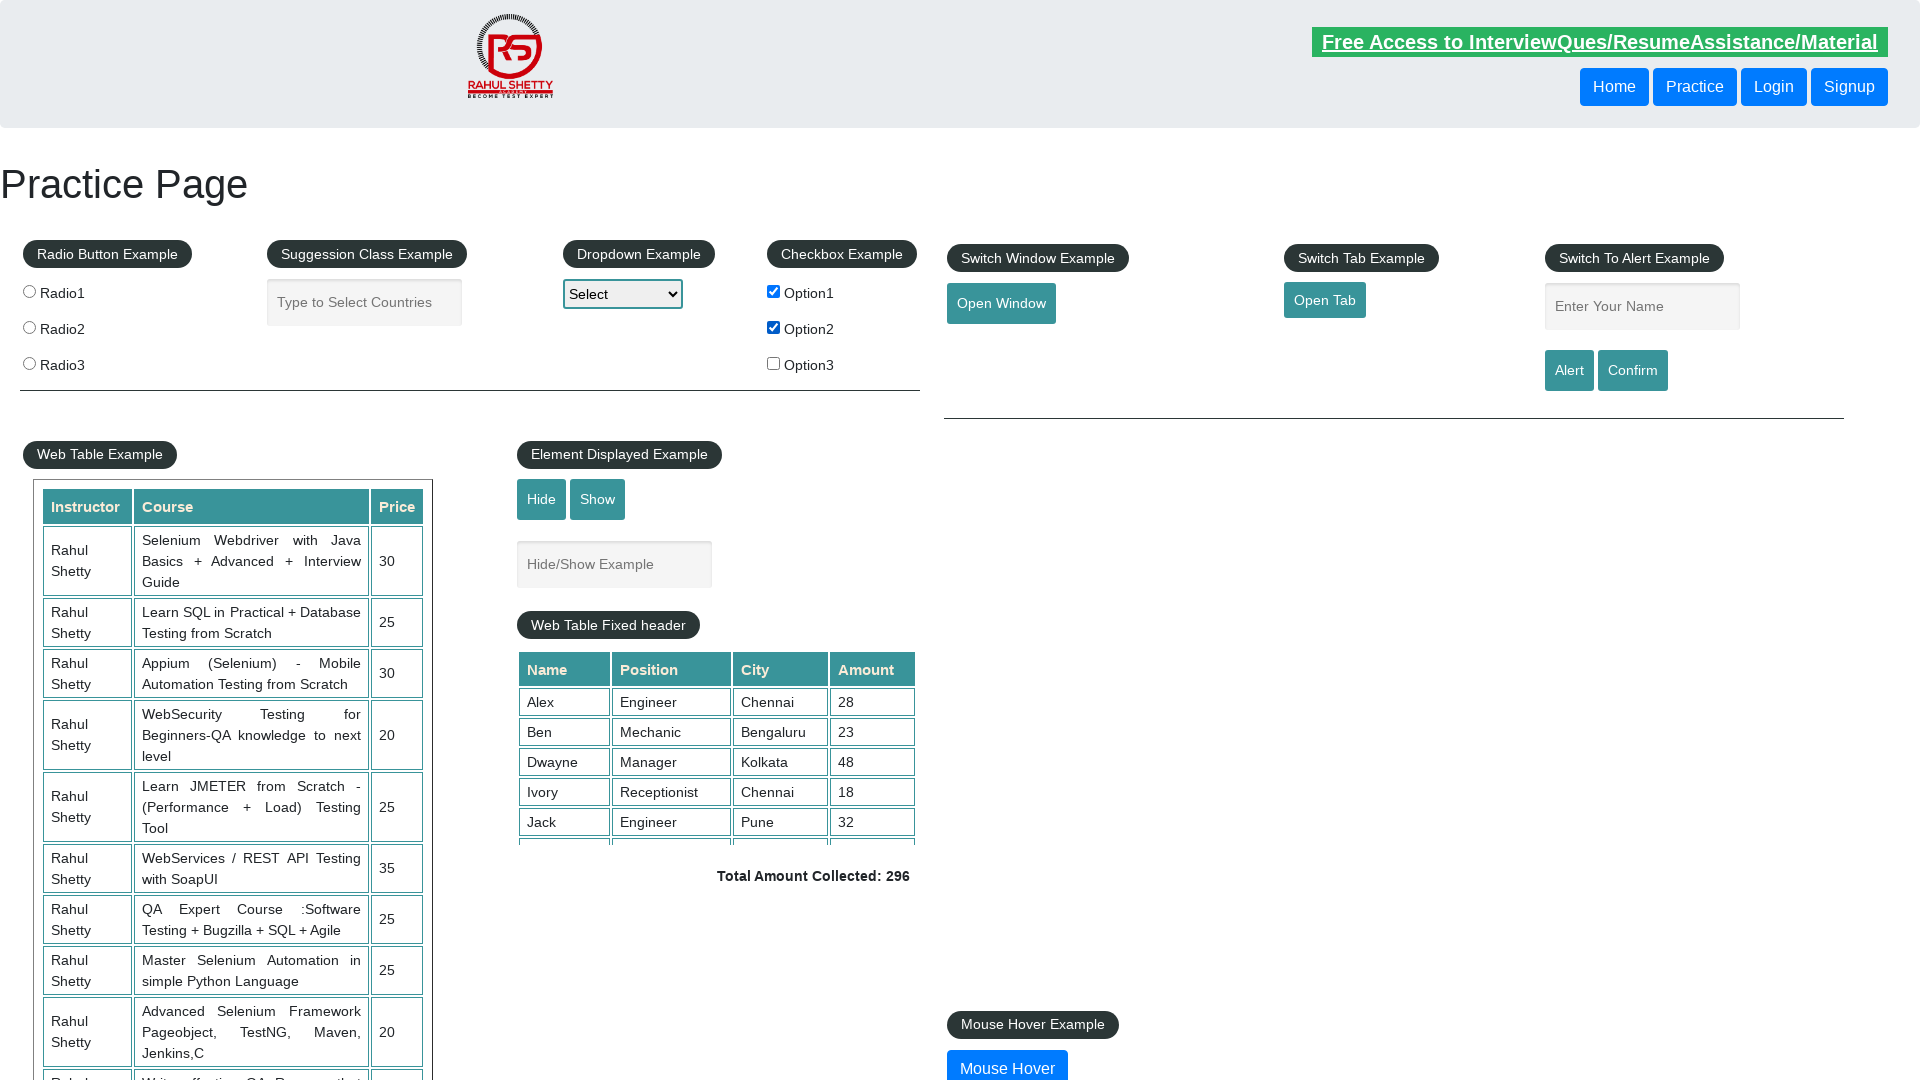

Waited 500ms after clicking checkbox 2
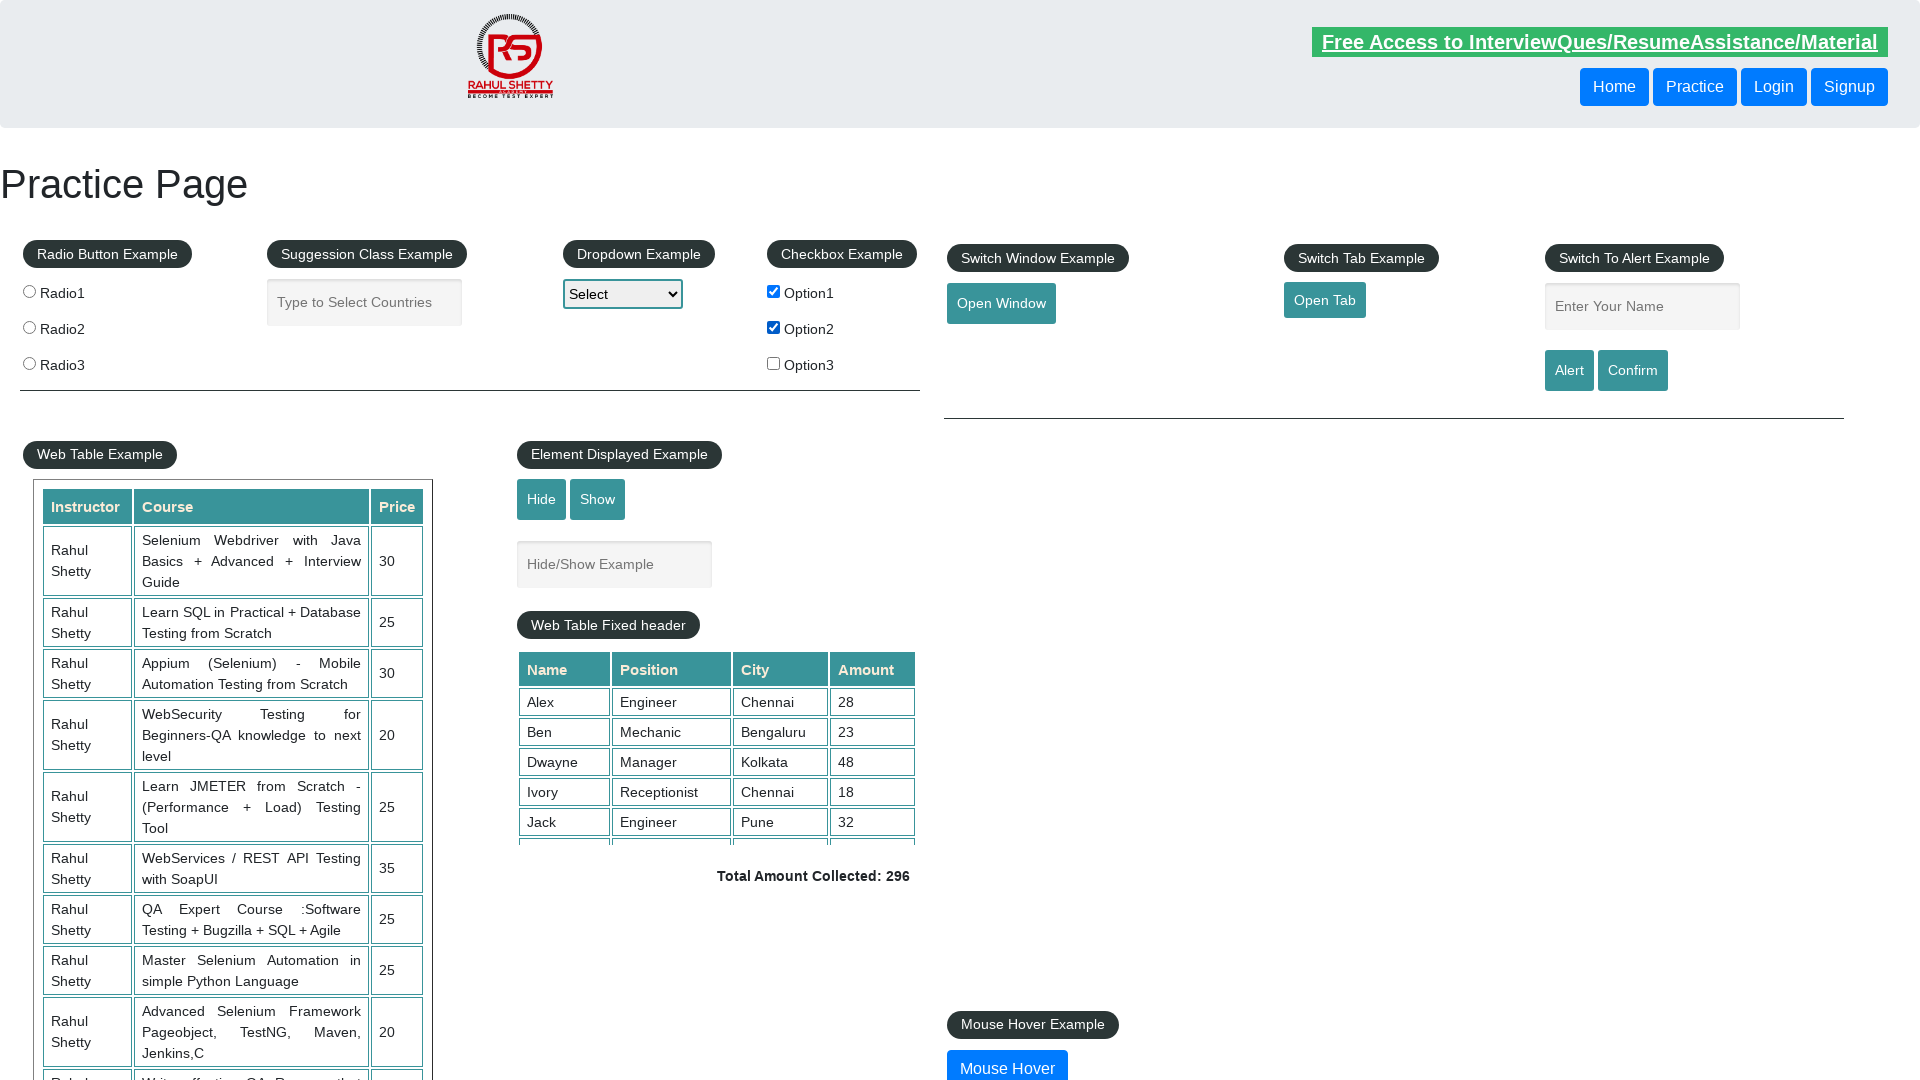

Clicked checkbox 3 of 3 at (774, 363) on input[type='checkbox'] >> nth=2
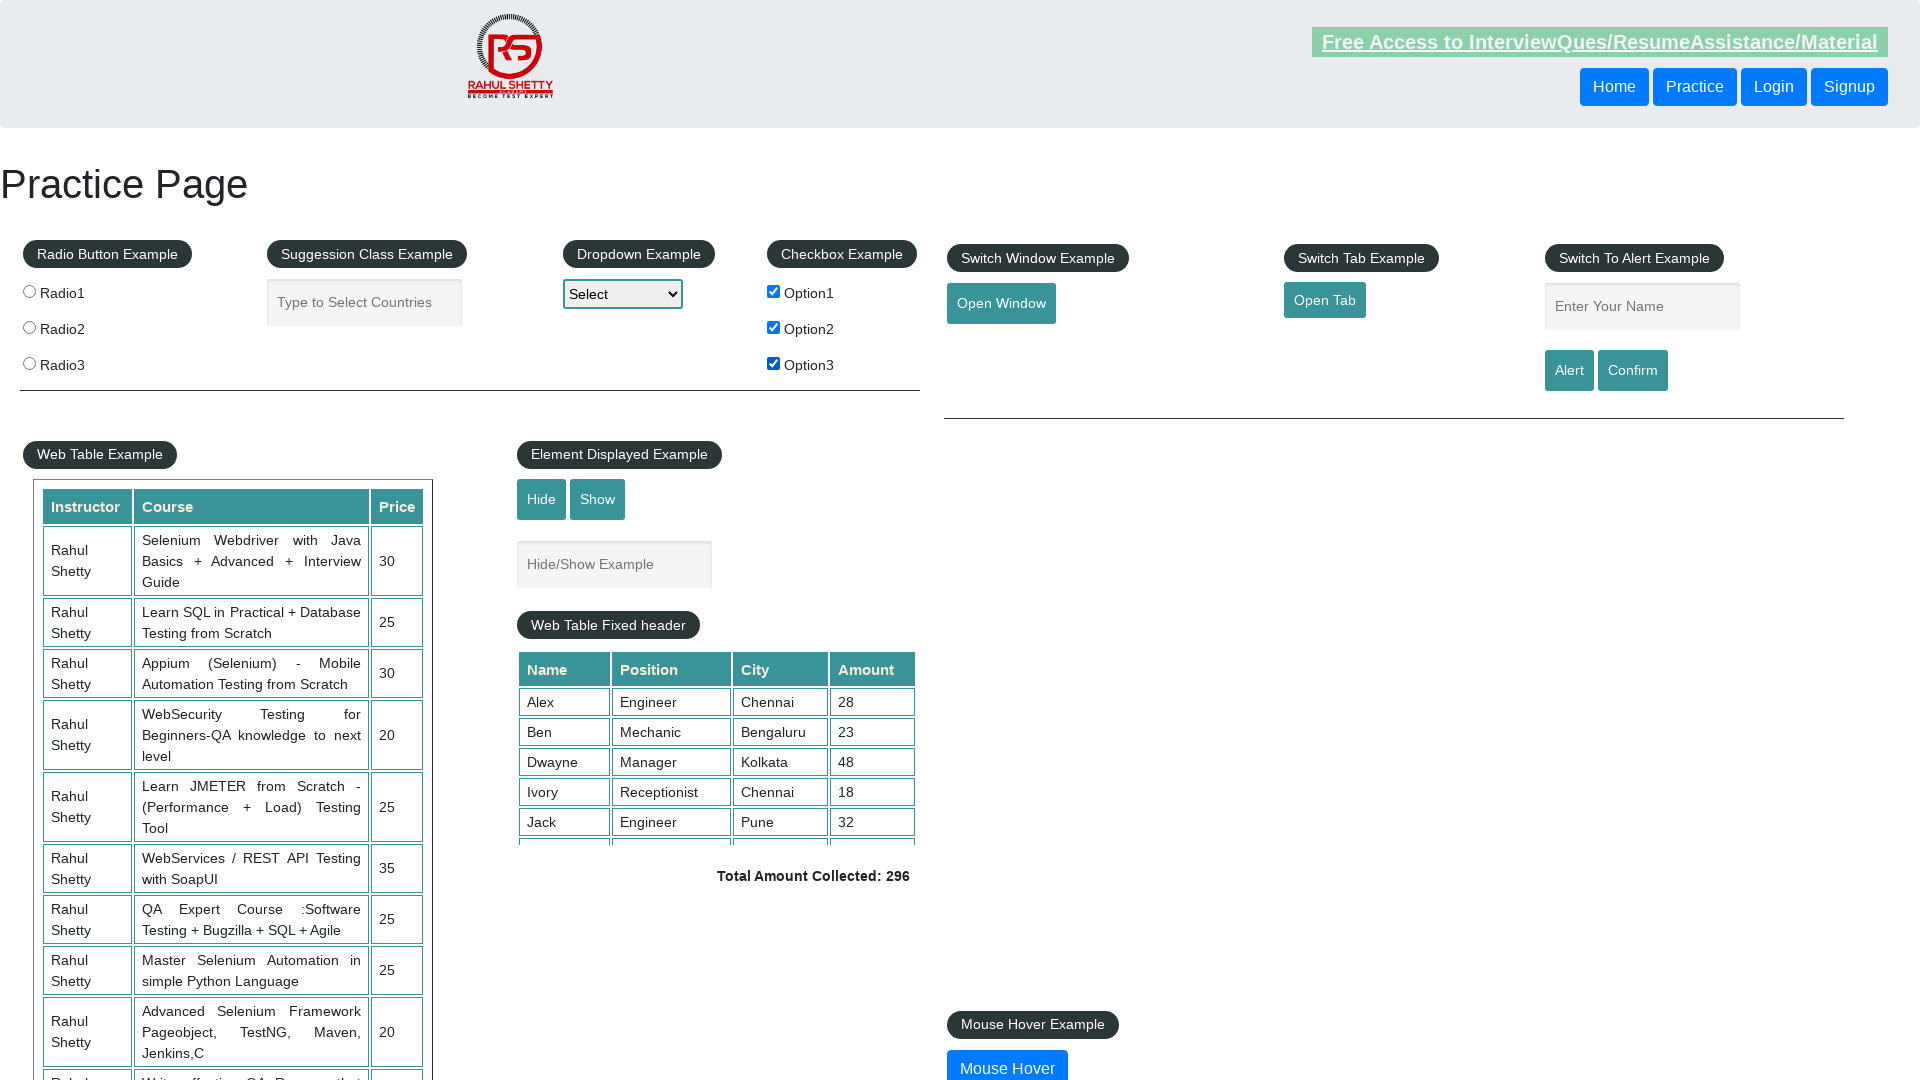

Waited 500ms after clicking checkbox 3
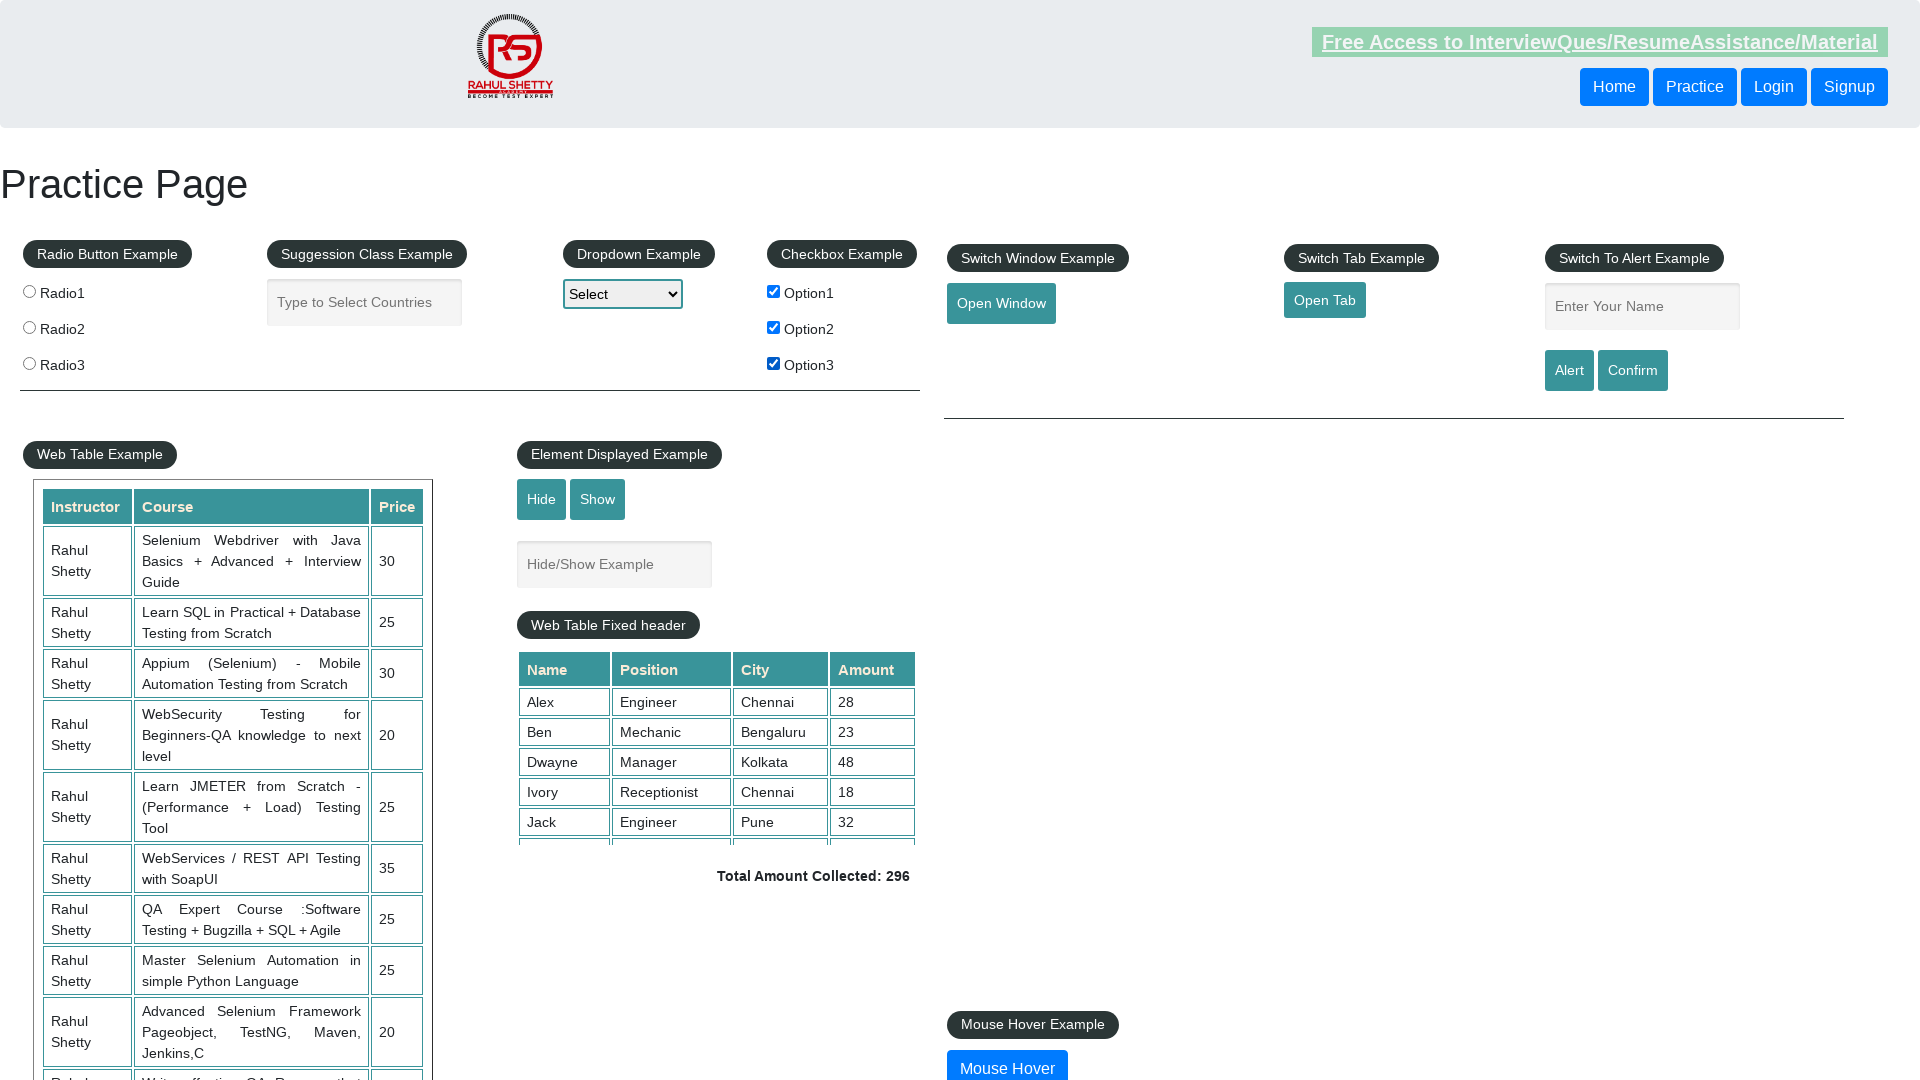

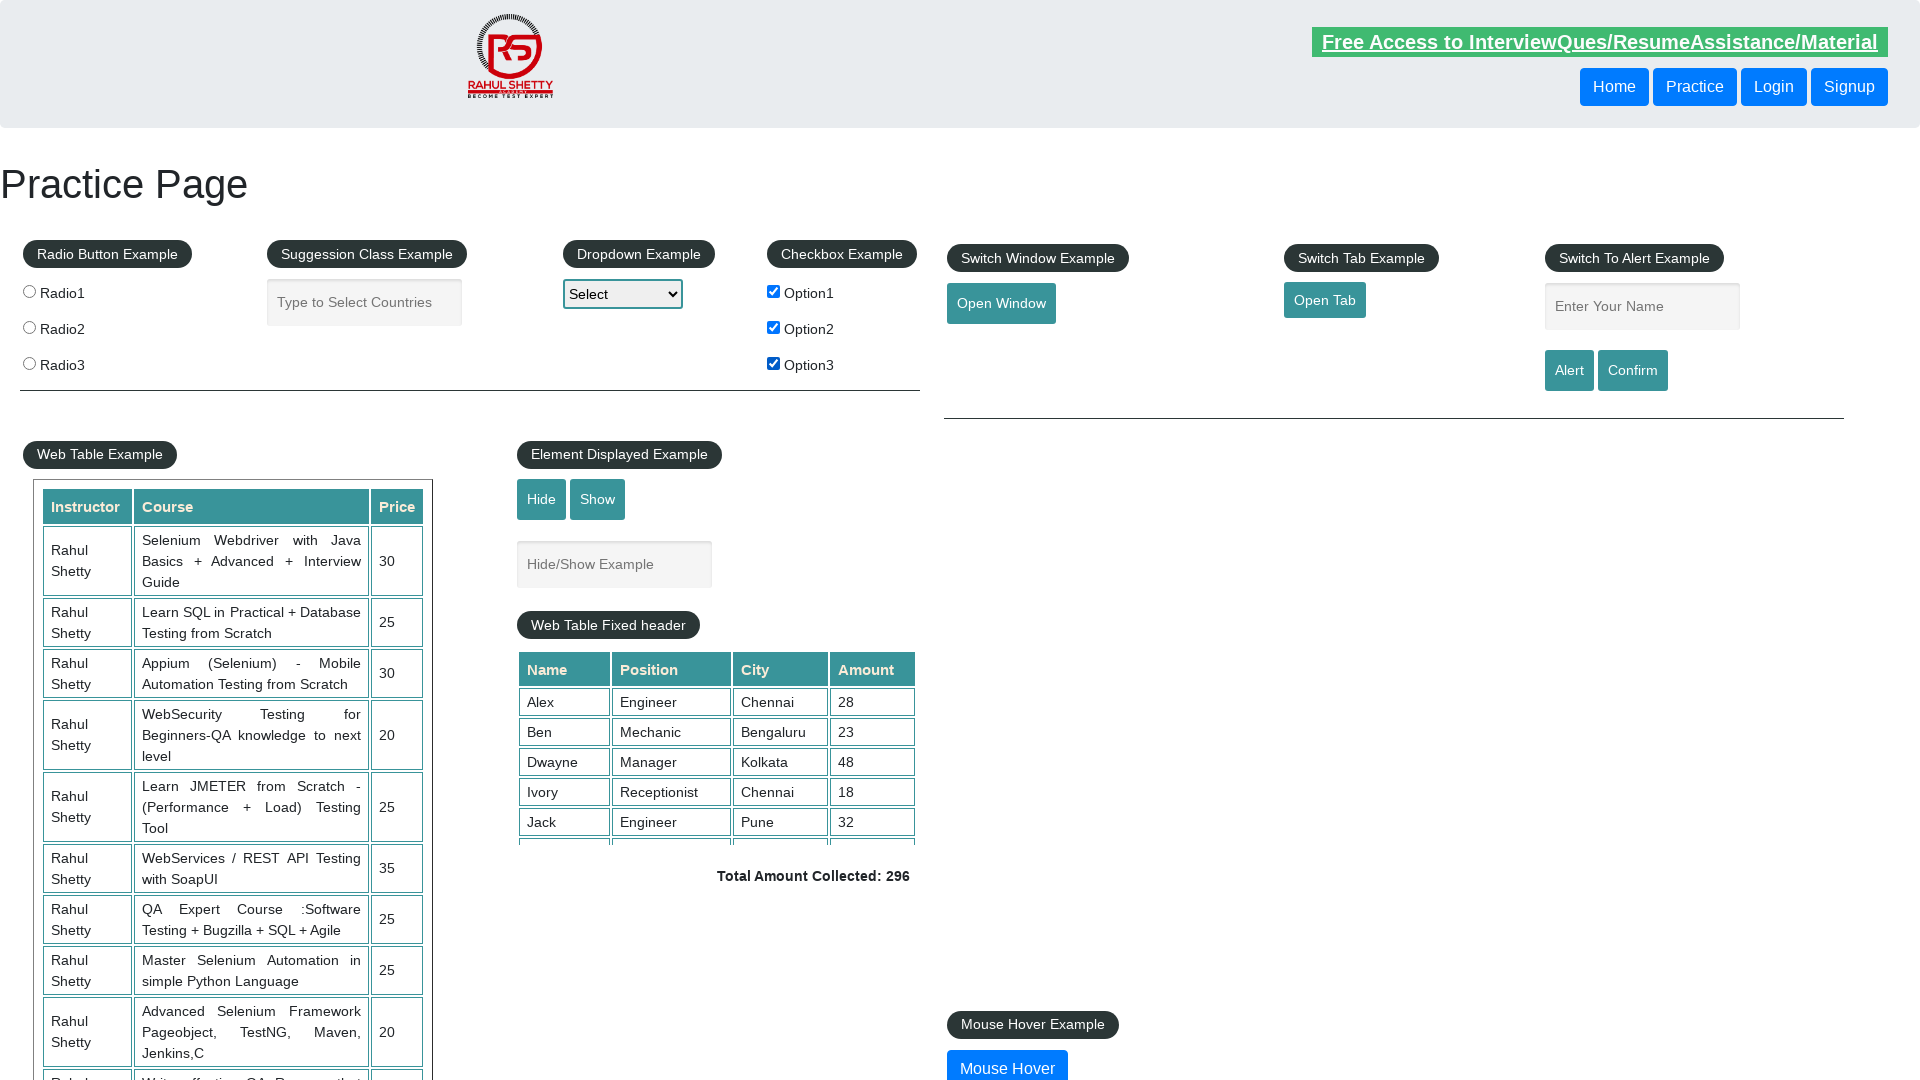